Tests that entered text is trimmed when editing a todo item

Starting URL: https://demo.playwright.dev/todomvc

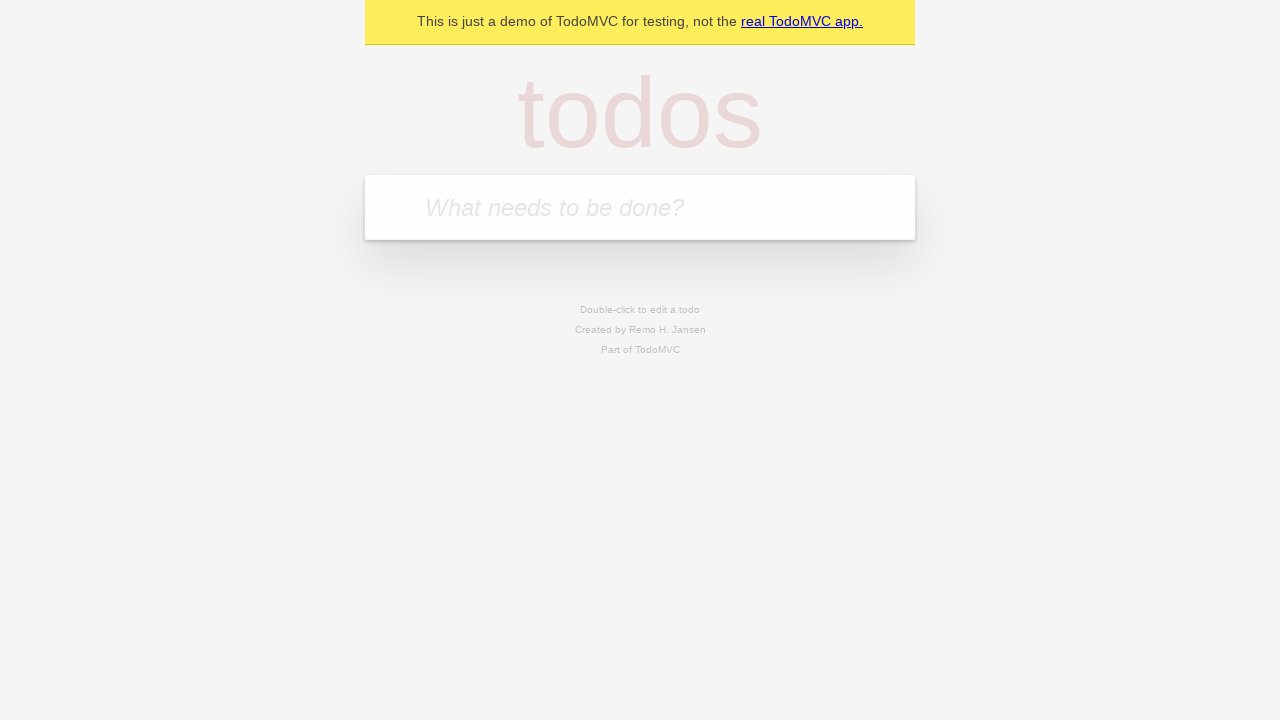

Filled input field with 'buy some cheese' on internal:attr=[placeholder="What needs to be done?"i]
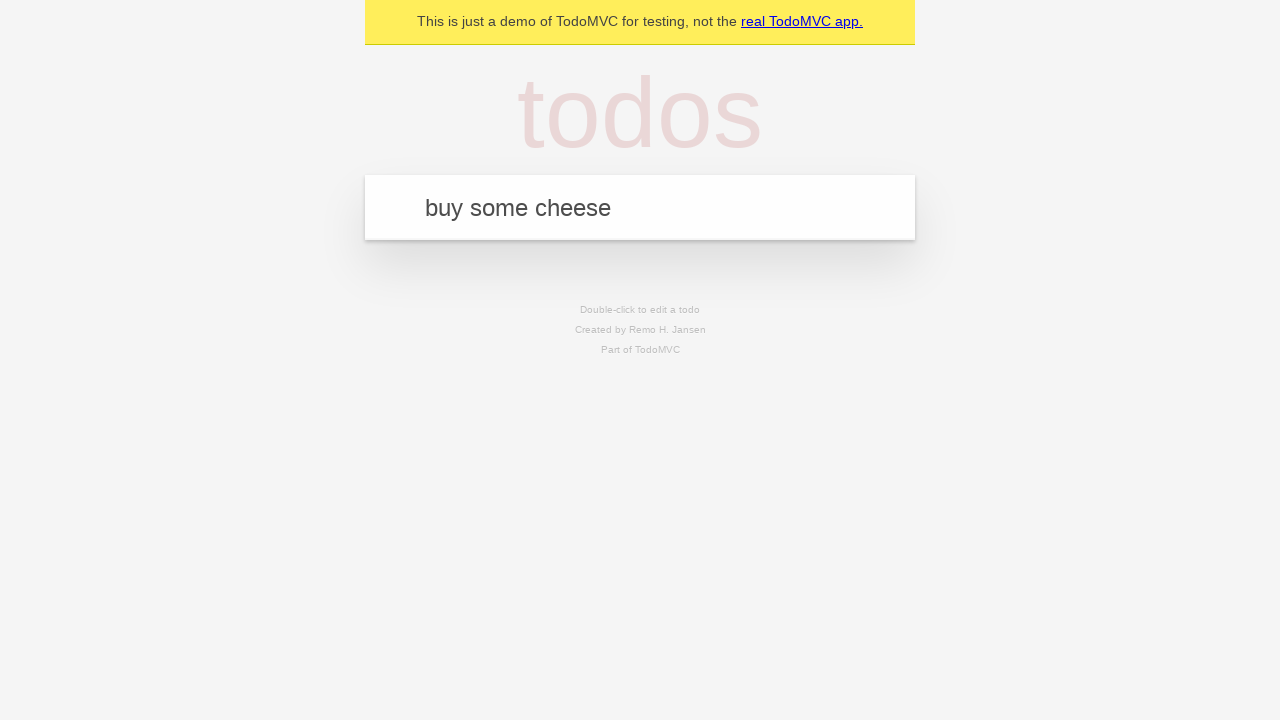

Pressed Enter to create first todo on internal:attr=[placeholder="What needs to be done?"i]
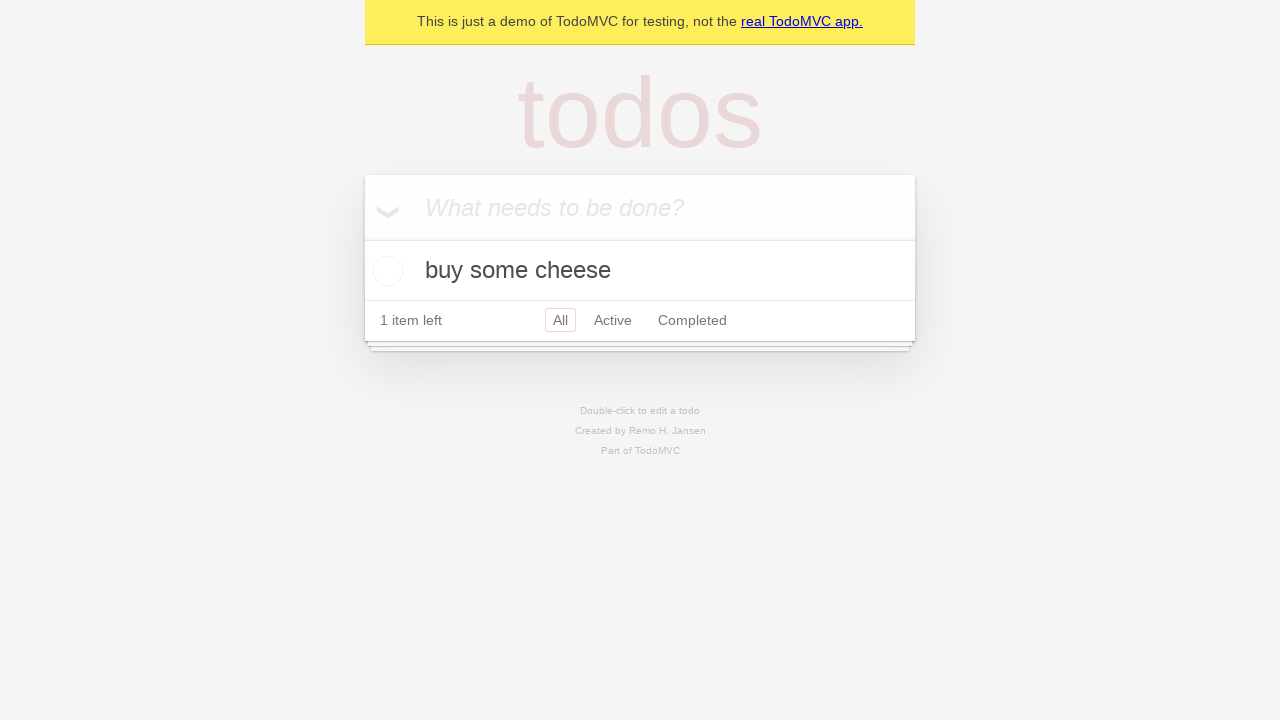

Filled input field with 'feed the cat' on internal:attr=[placeholder="What needs to be done?"i]
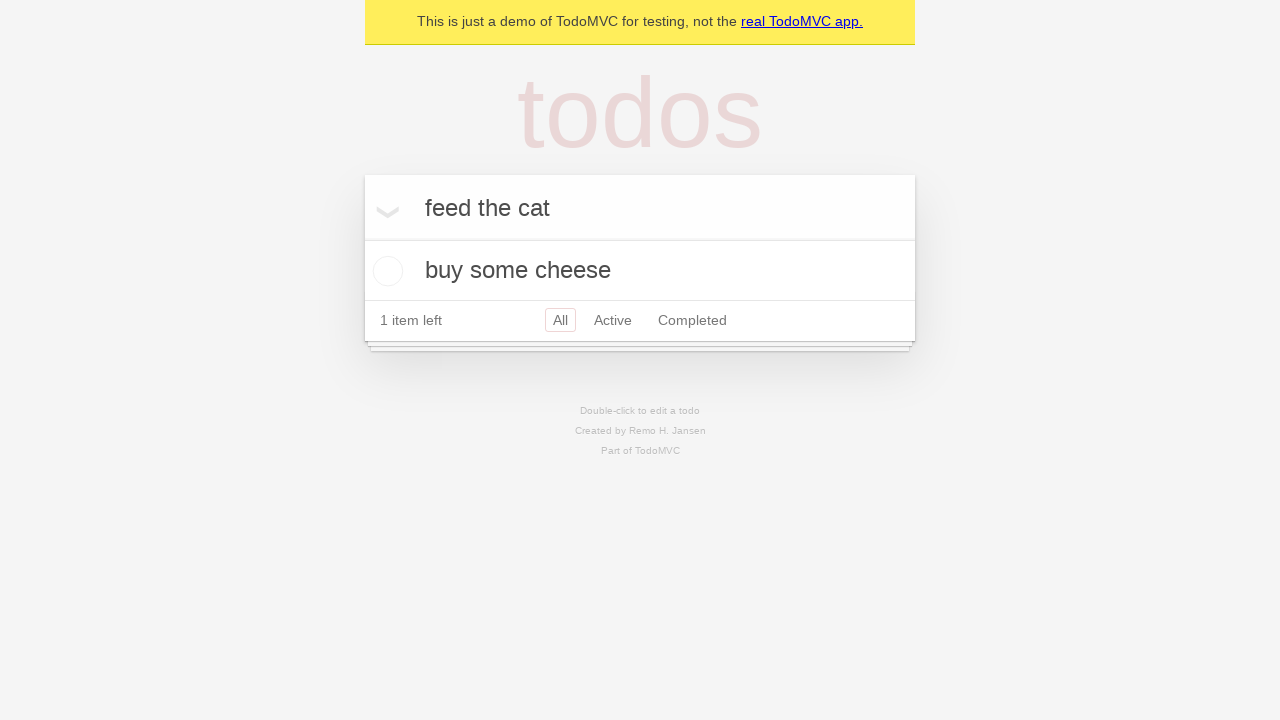

Pressed Enter to create second todo on internal:attr=[placeholder="What needs to be done?"i]
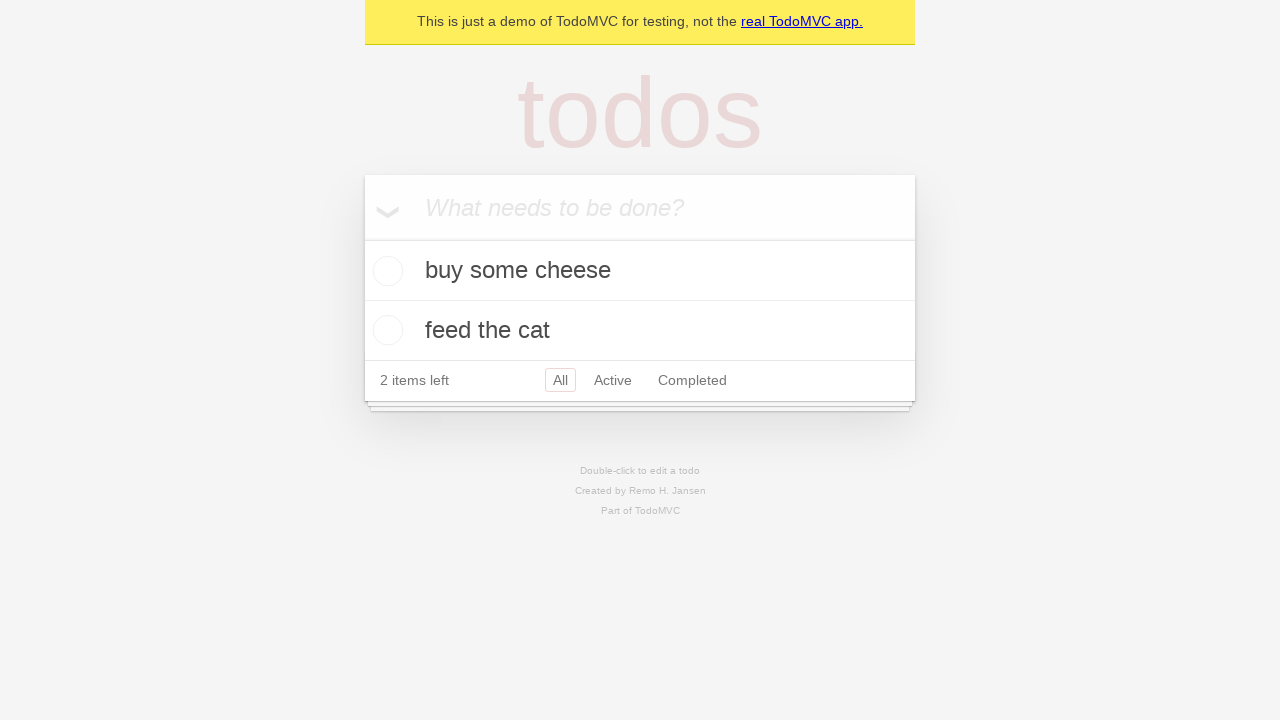

Filled input field with 'book a doctors appointment' on internal:attr=[placeholder="What needs to be done?"i]
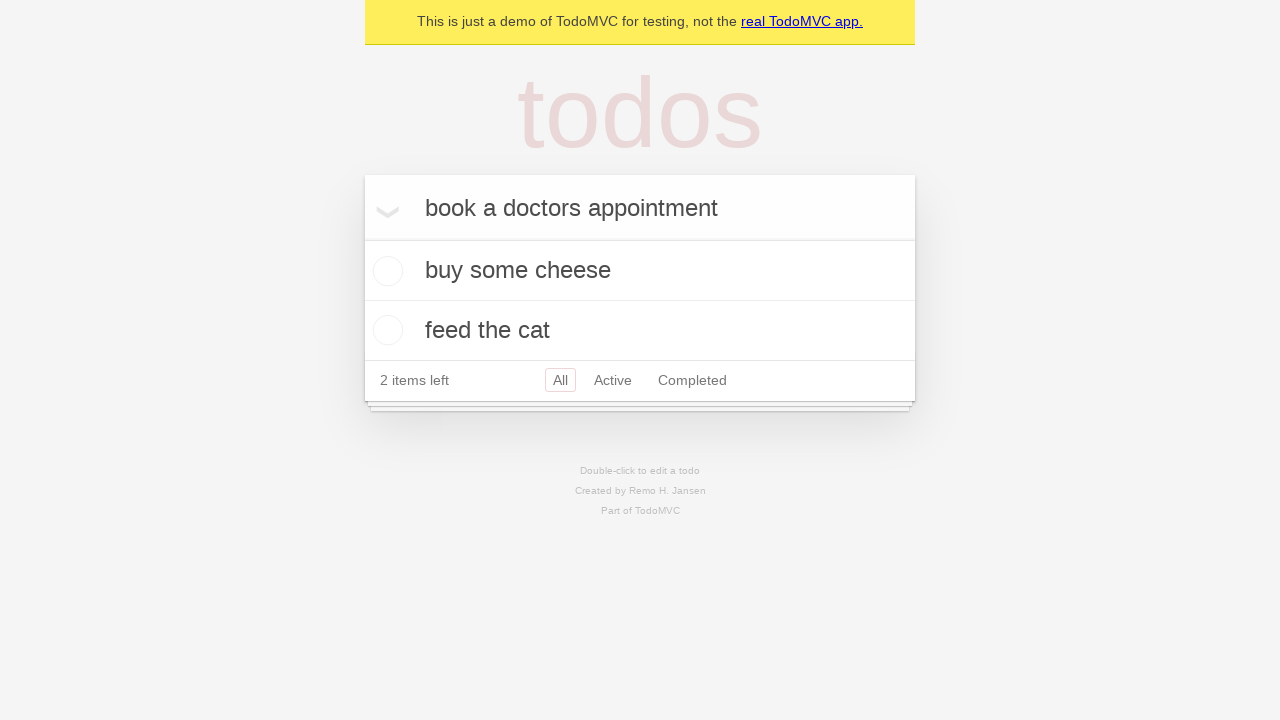

Pressed Enter to create third todo on internal:attr=[placeholder="What needs to be done?"i]
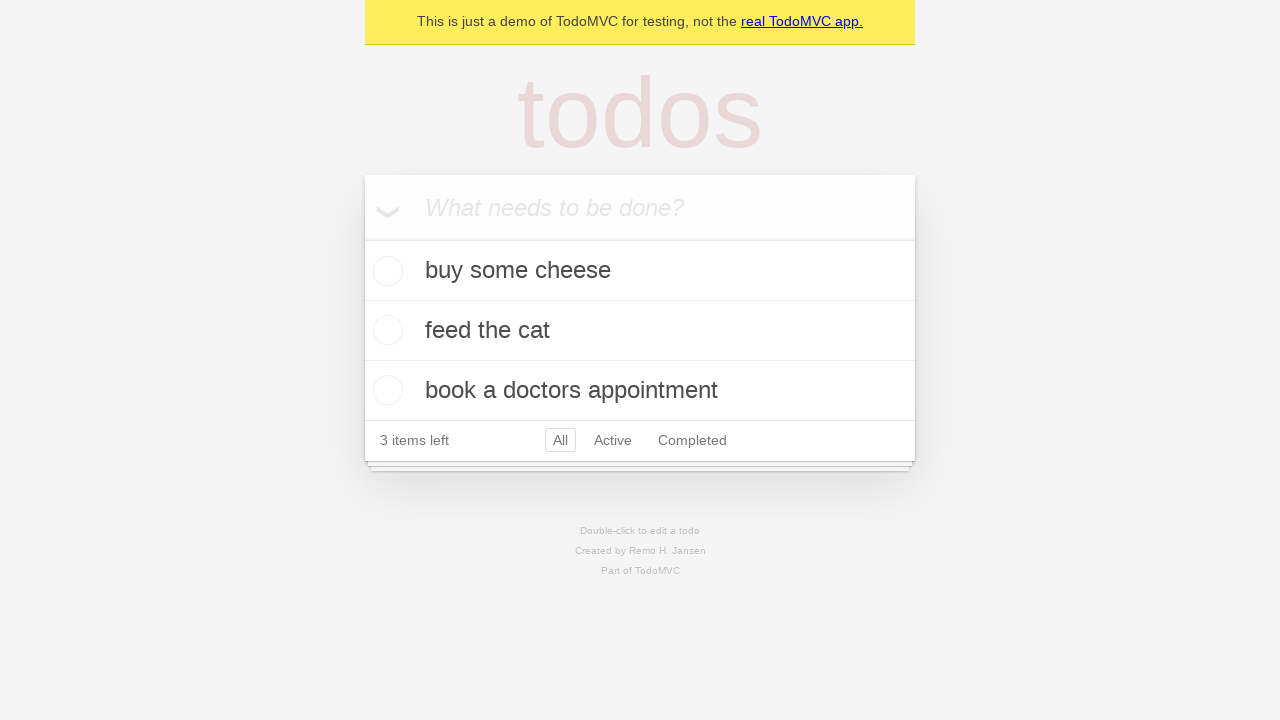

Double-clicked second todo item to enter edit mode at (640, 331) on internal:testid=[data-testid="todo-item"s] >> nth=1
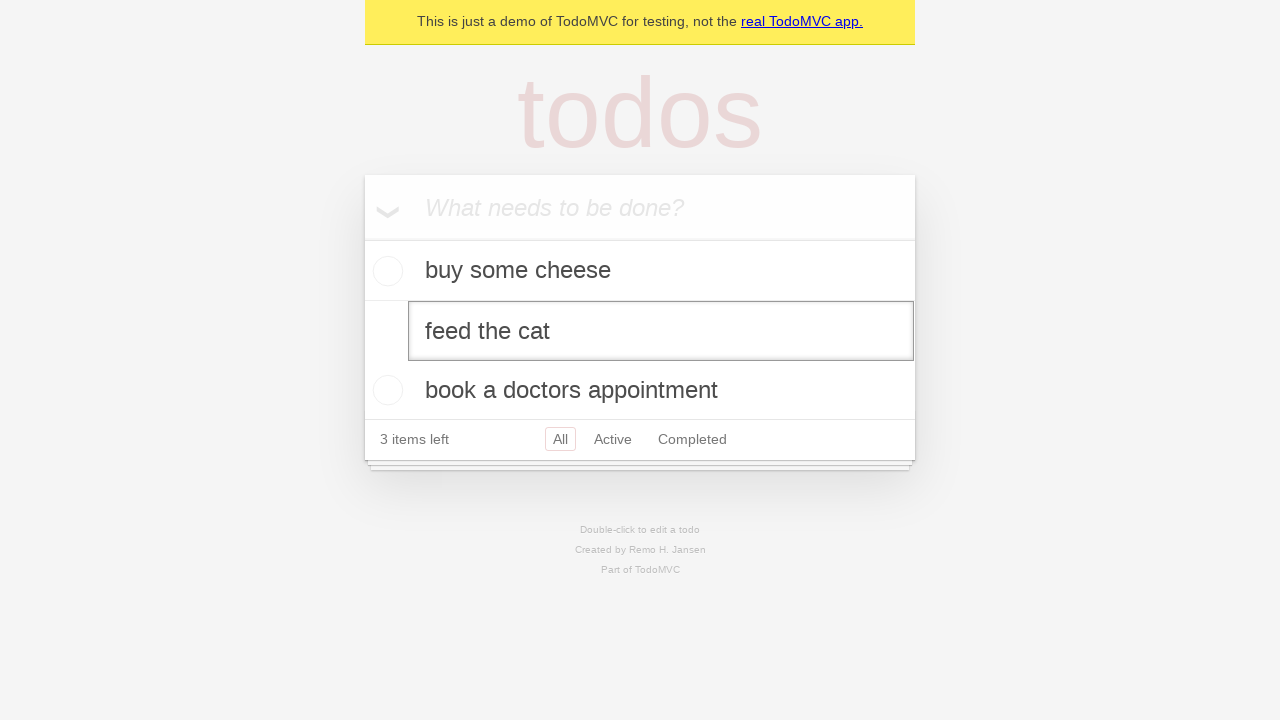

Filled edit field with text containing leading and trailing whitespace: '    buy some sausages    ' on internal:testid=[data-testid="todo-item"s] >> nth=1 >> internal:role=textbox[nam
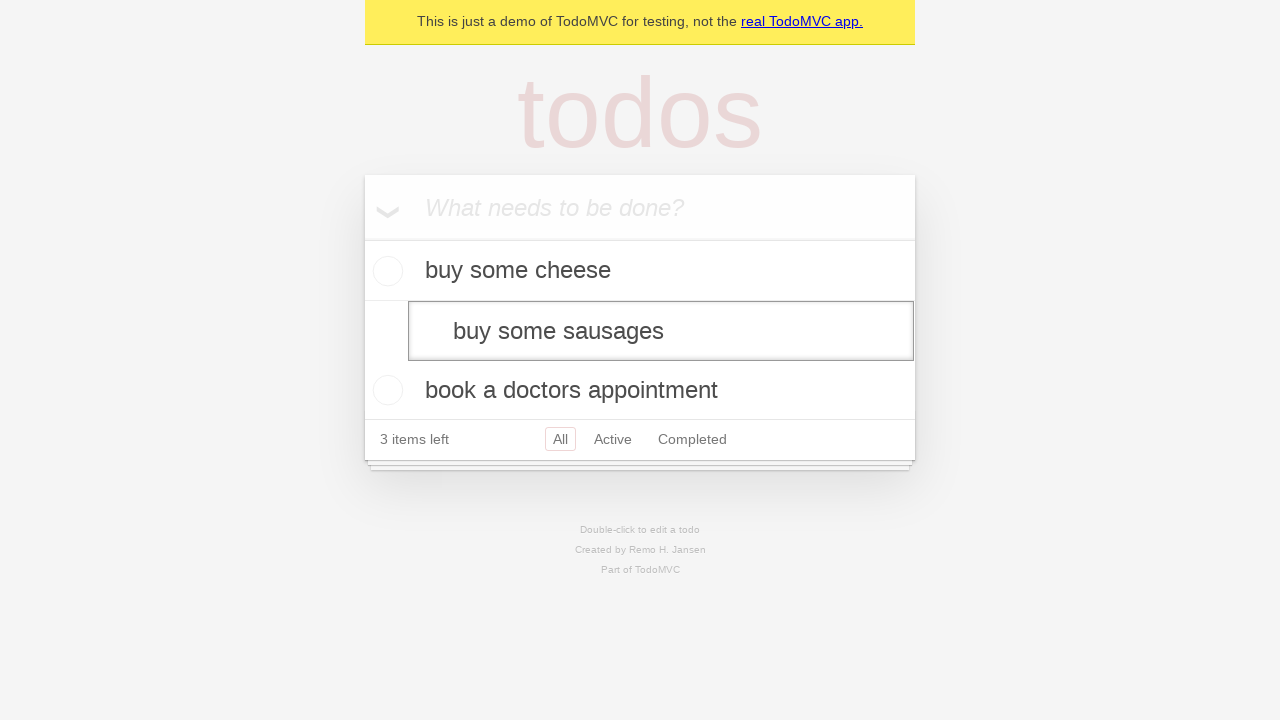

Pressed Enter to confirm edit and verify text is trimmed on internal:testid=[data-testid="todo-item"s] >> nth=1 >> internal:role=textbox[nam
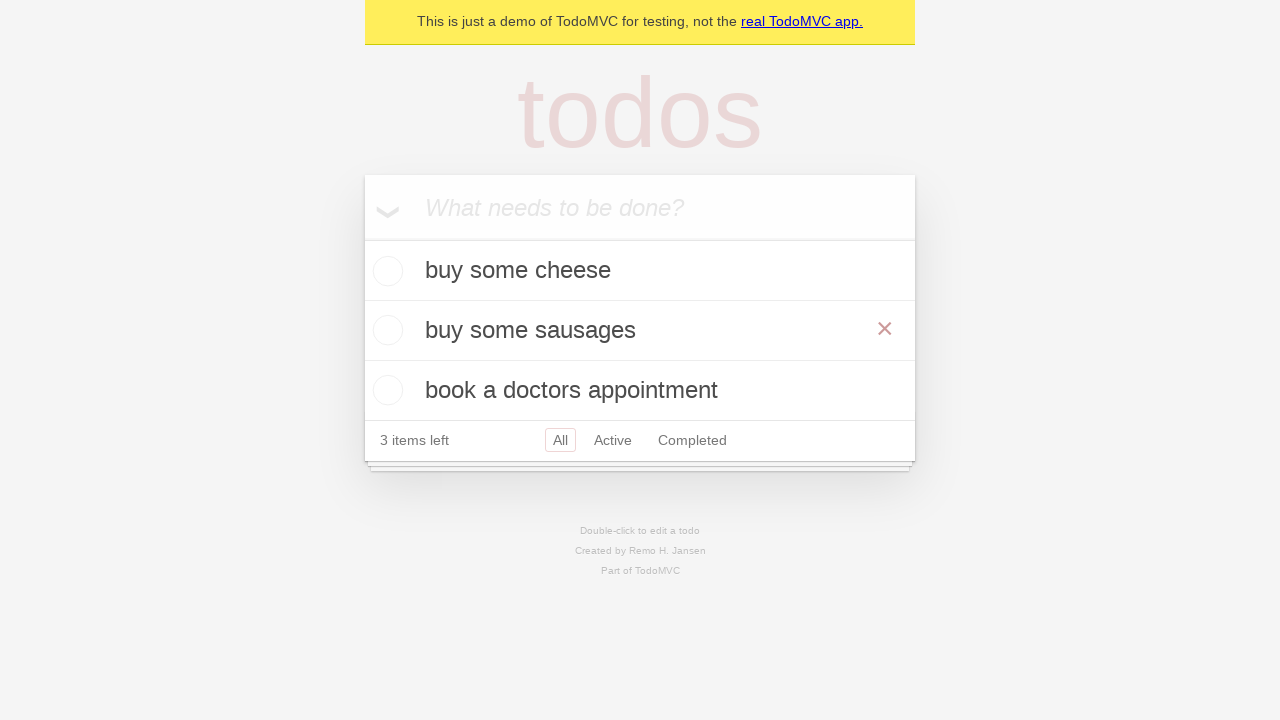

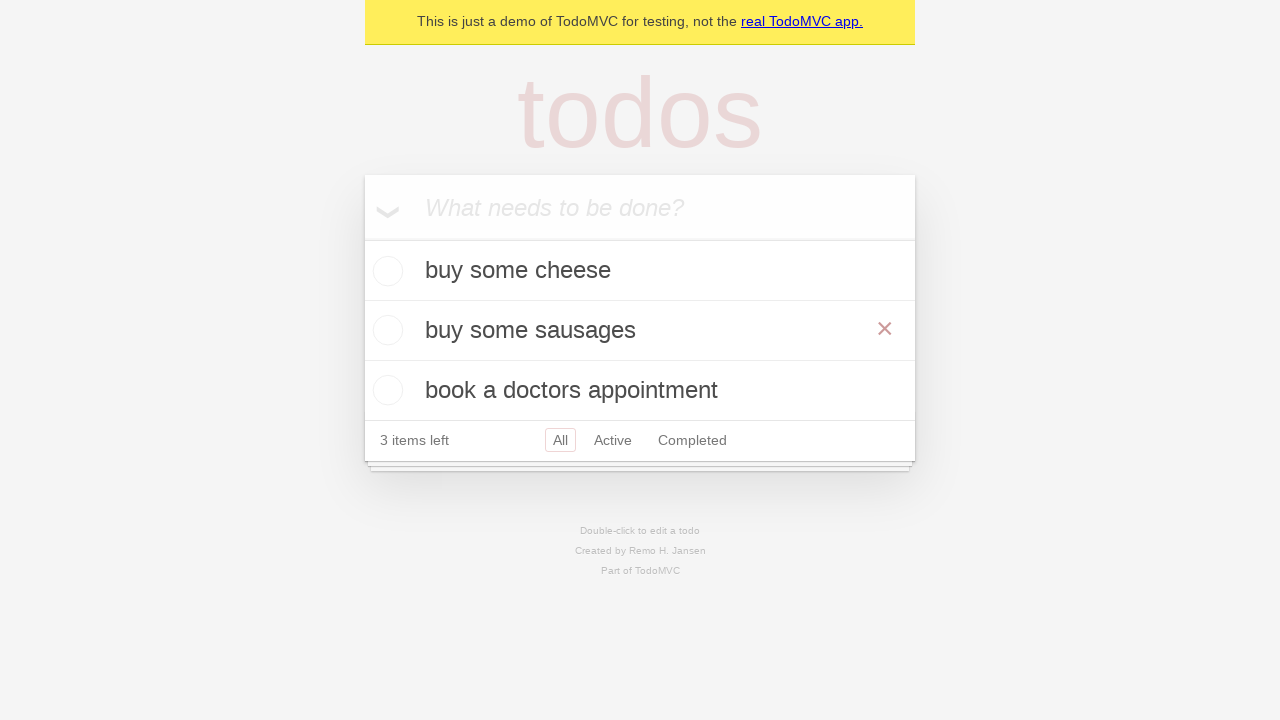